Tests keyboard input simulation by clicking on a textbox and typing text with spaces and backspace

Starting URL: https://sahitest.com/demo/label.htm

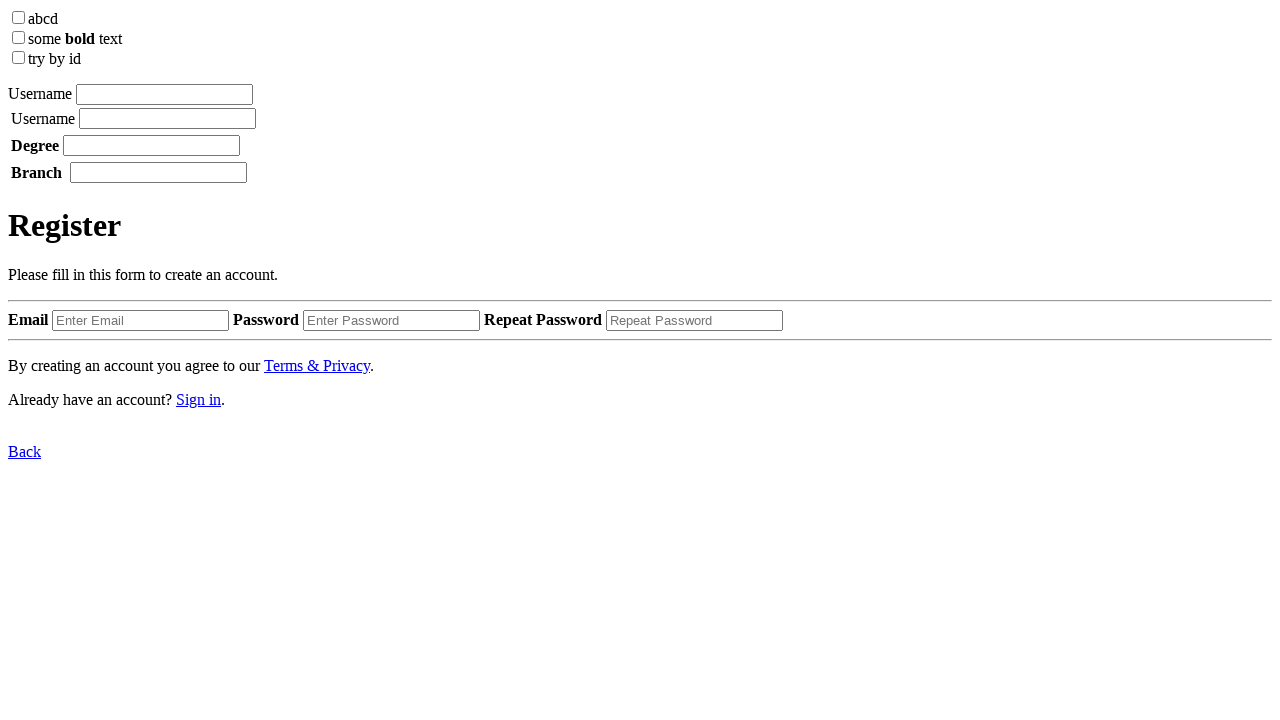

Clicked on textbox input field at (164, 94) on xpath=//label/input[@type='textbox']
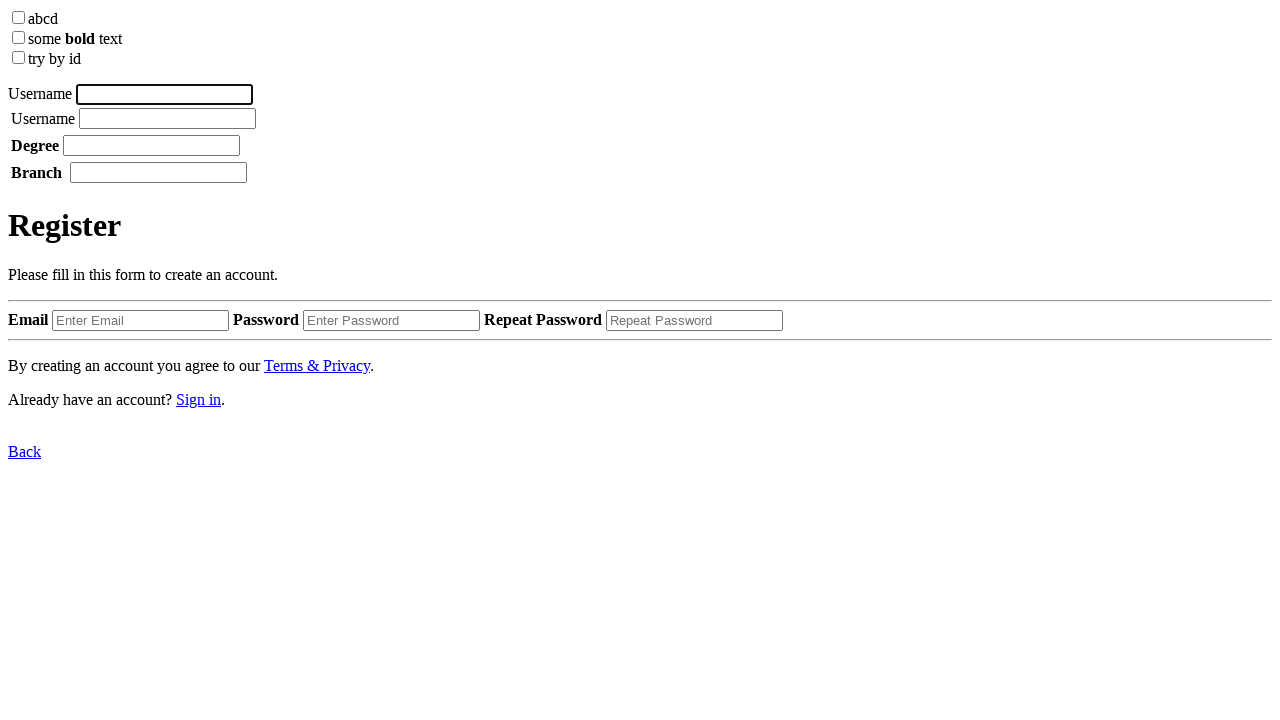

Typed 'username' into textbox
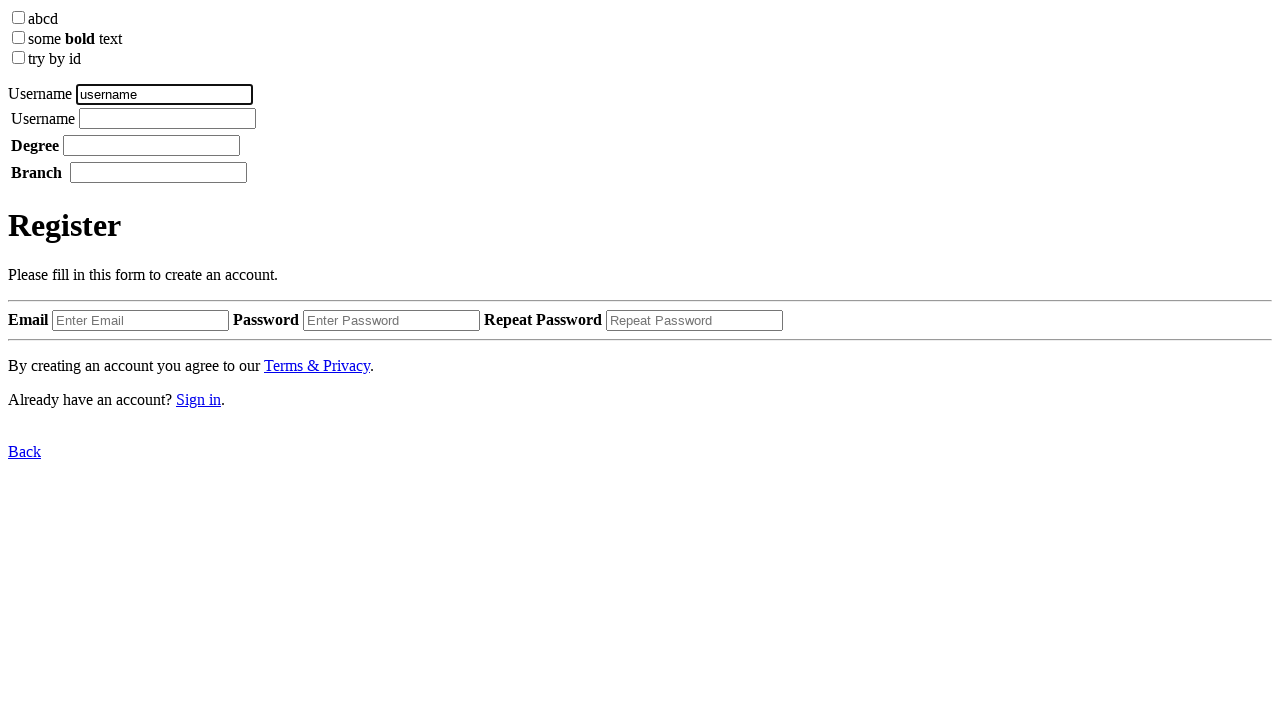

Pressed Space key to add space after 'username'
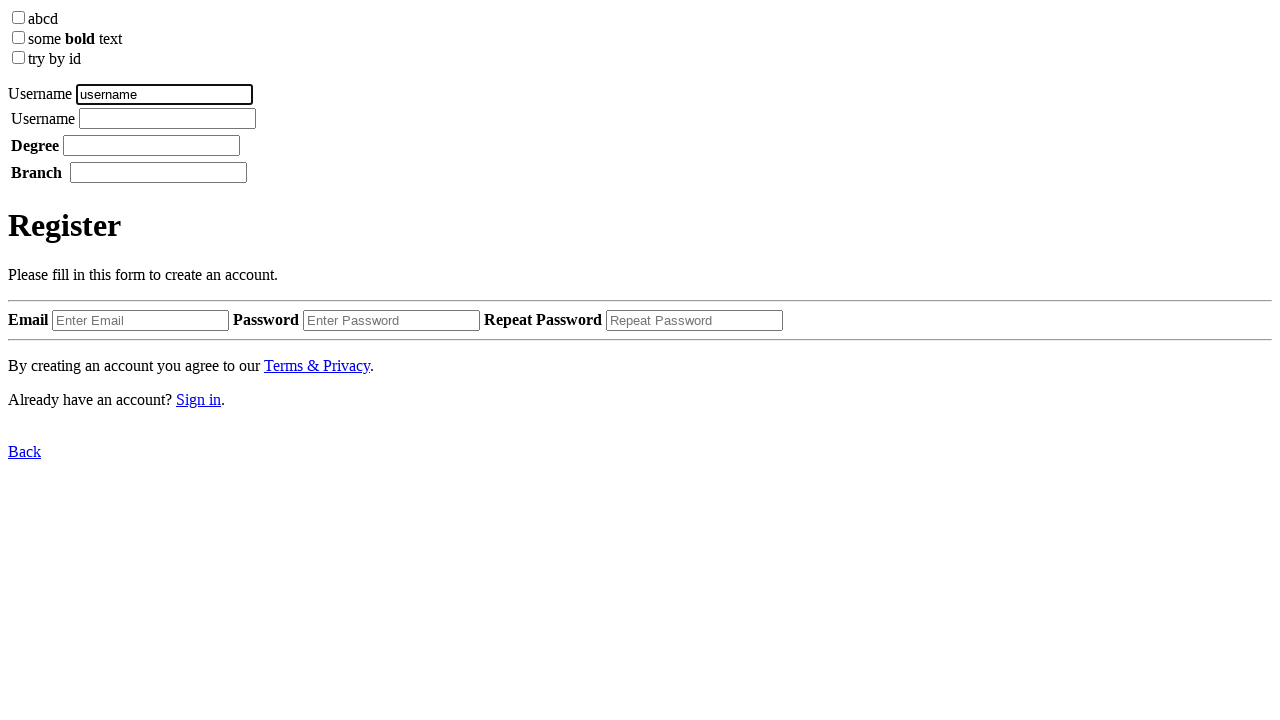

Typed 'tom' into textbox
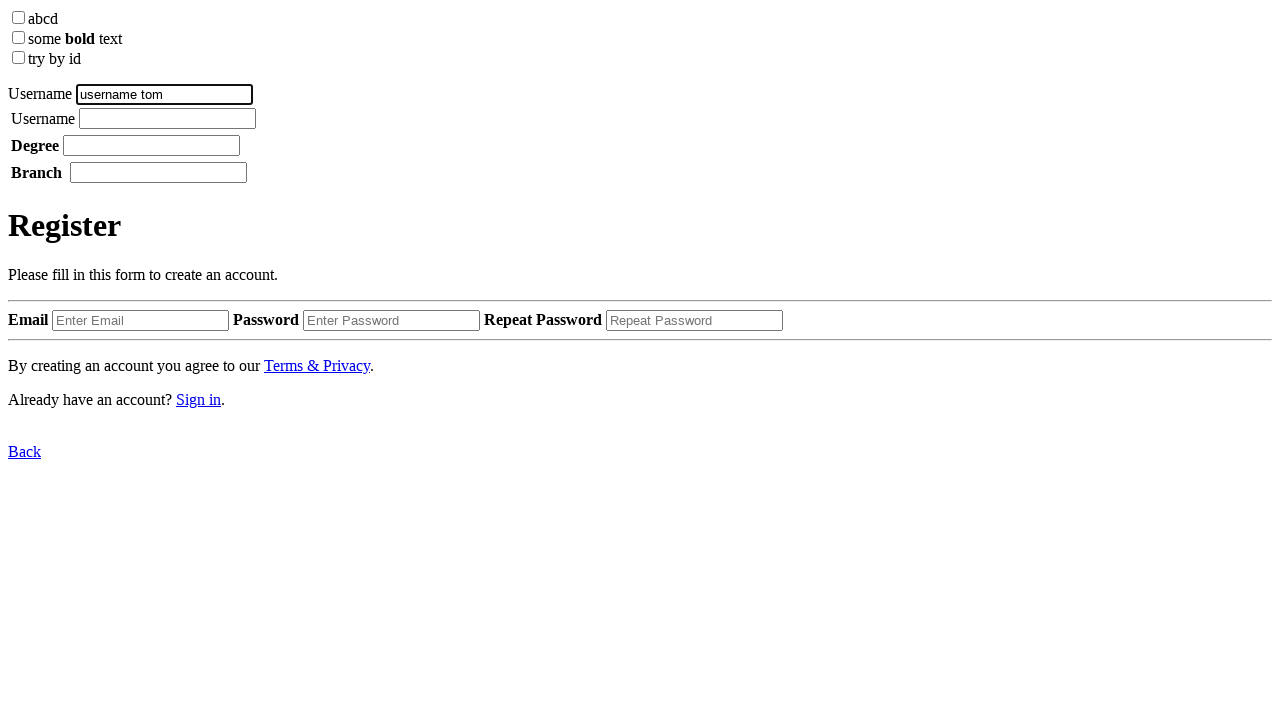

Pressed Backspace to remove last character 'm'
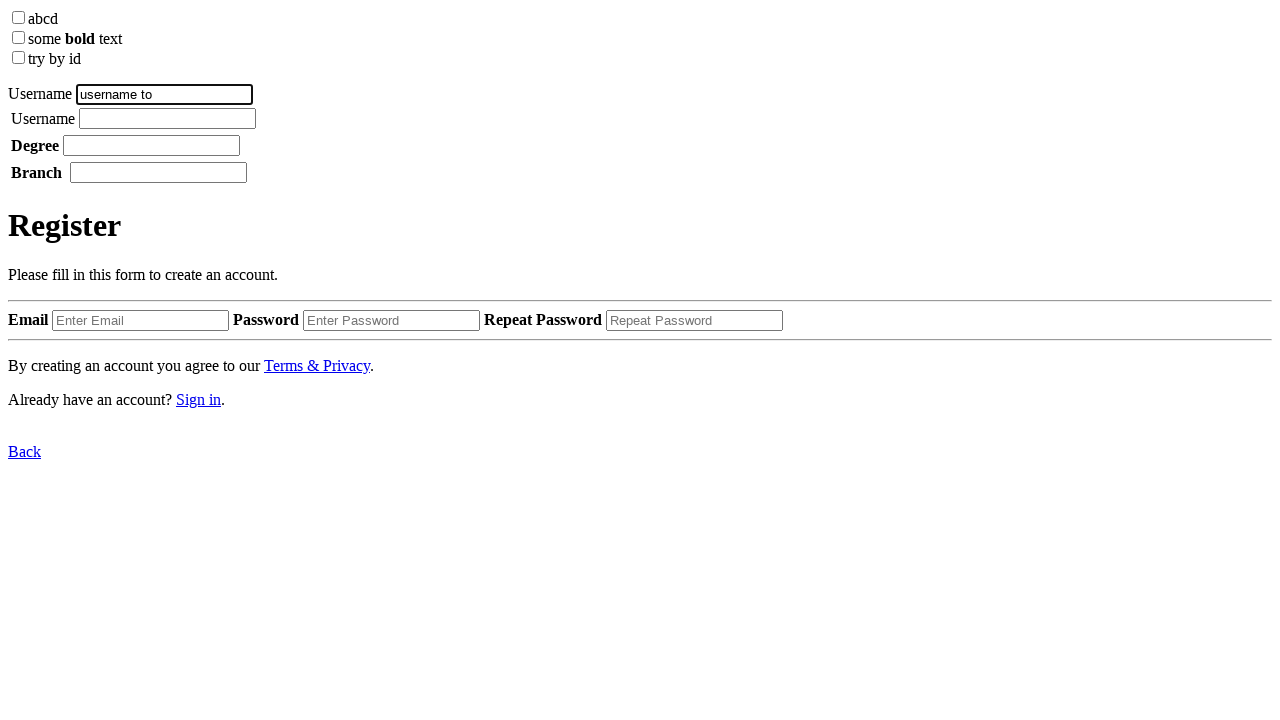

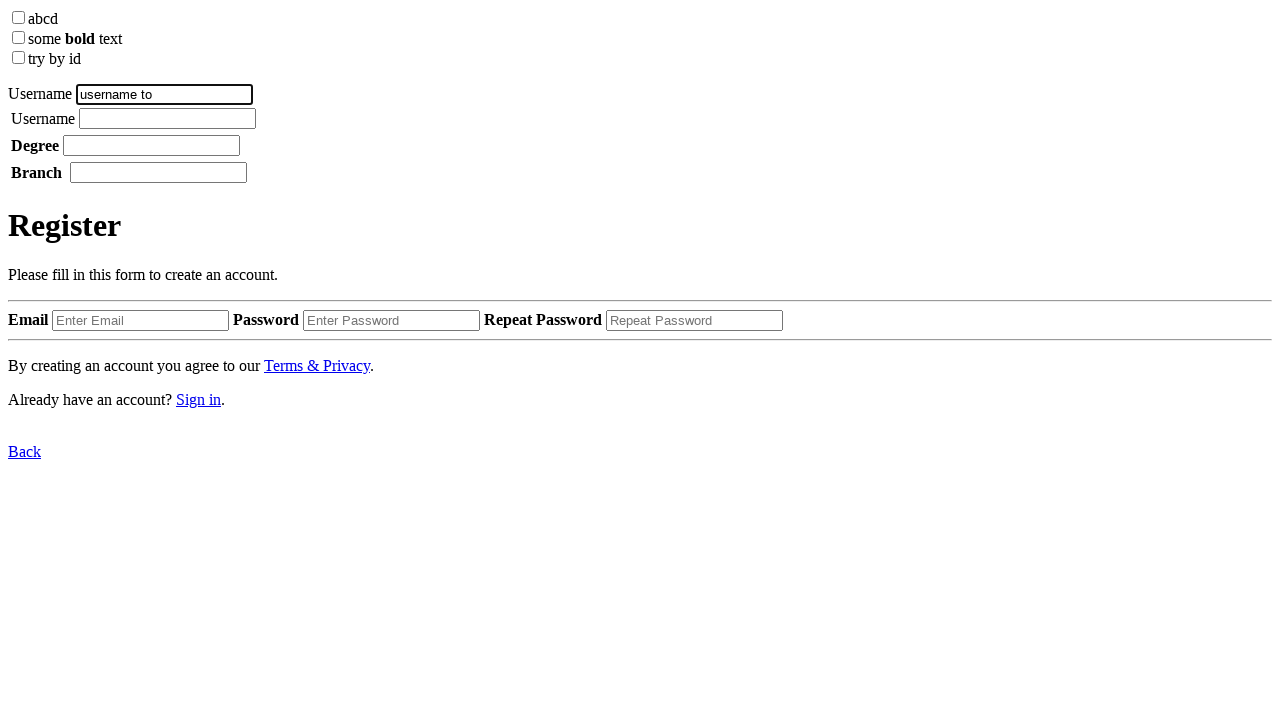